Tests sorting the Due column in descending order by clicking the column header twice and verifying the values are sorted in reverse order.

Starting URL: http://the-internet.herokuapp.com/tables

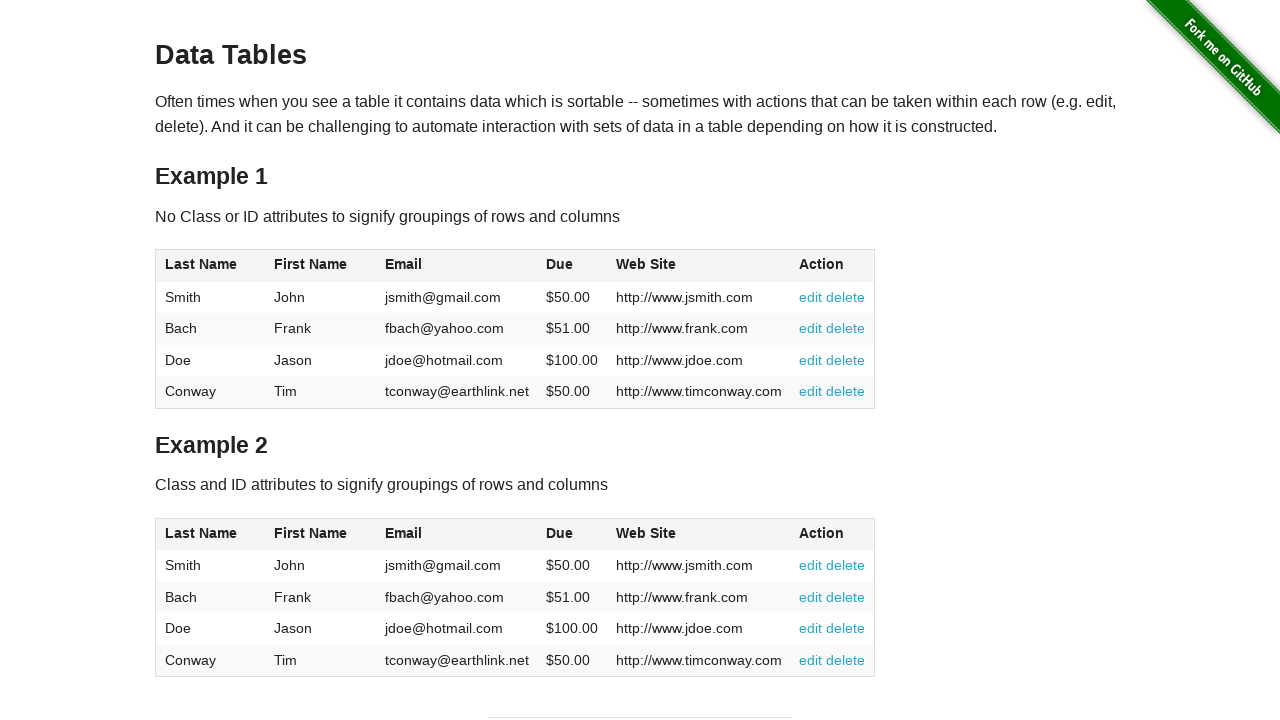

Clicked Due column header first time for ascending sort at (572, 266) on #table1 thead tr th:nth-child(4)
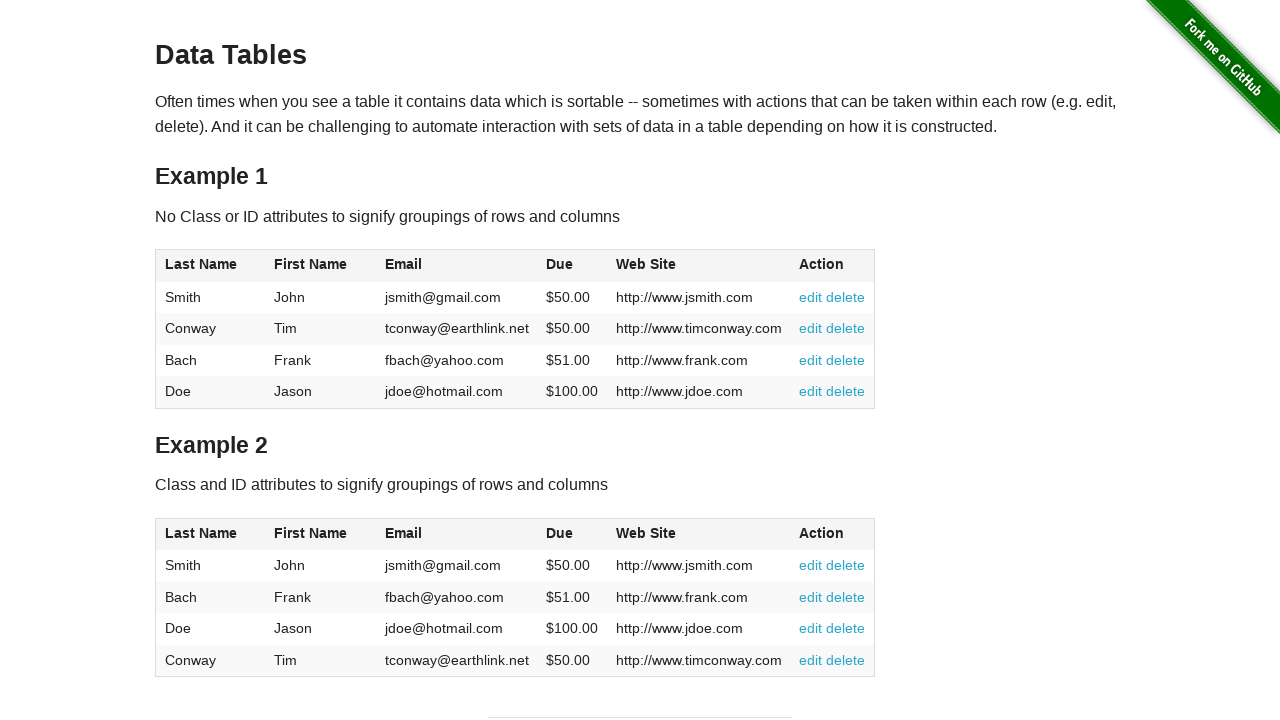

Waited 500ms for ascending sort to complete
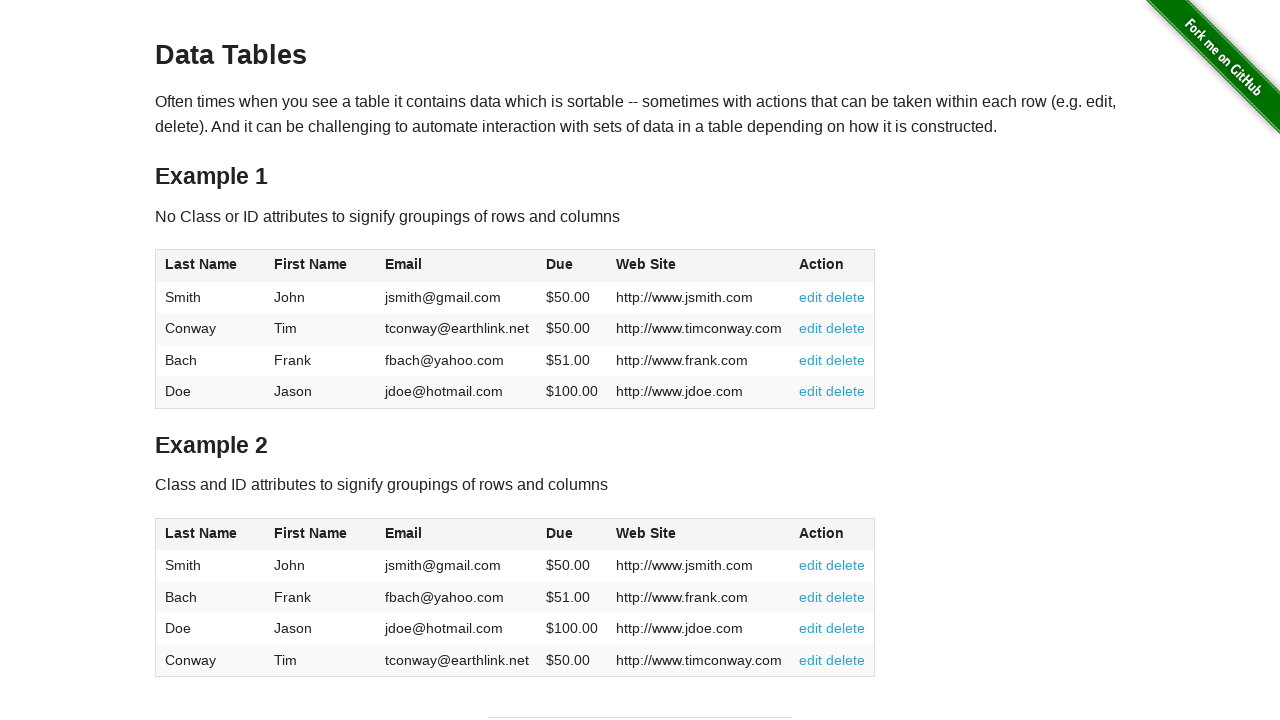

Clicked Due column header second time for descending sort at (572, 266) on #table1 thead tr th:nth-child(4)
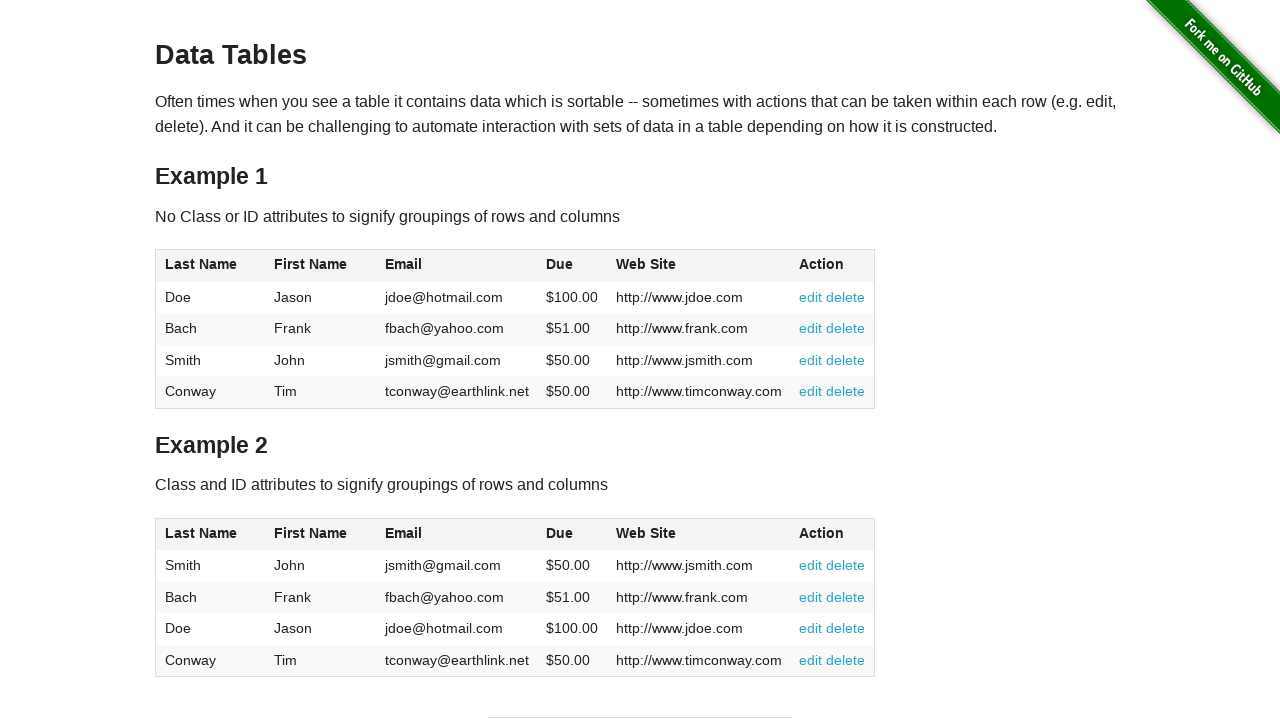

Verified table sorted in descending order - Due column cells are now visible
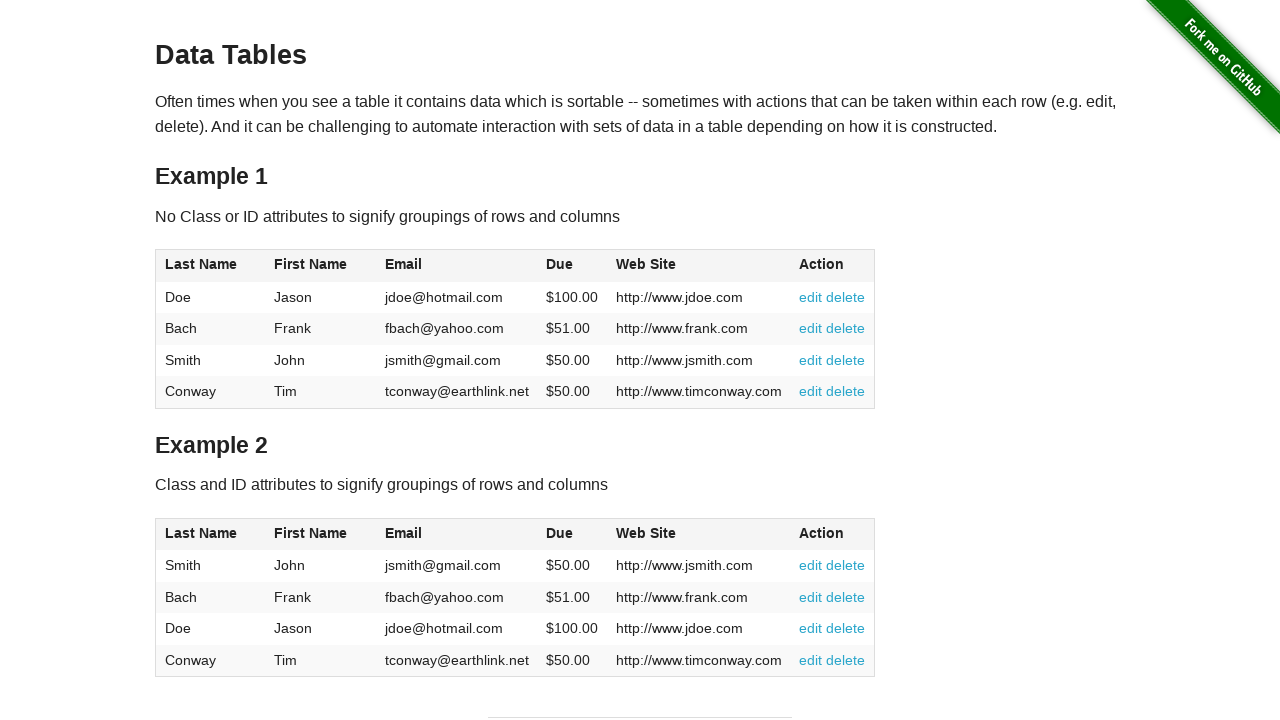

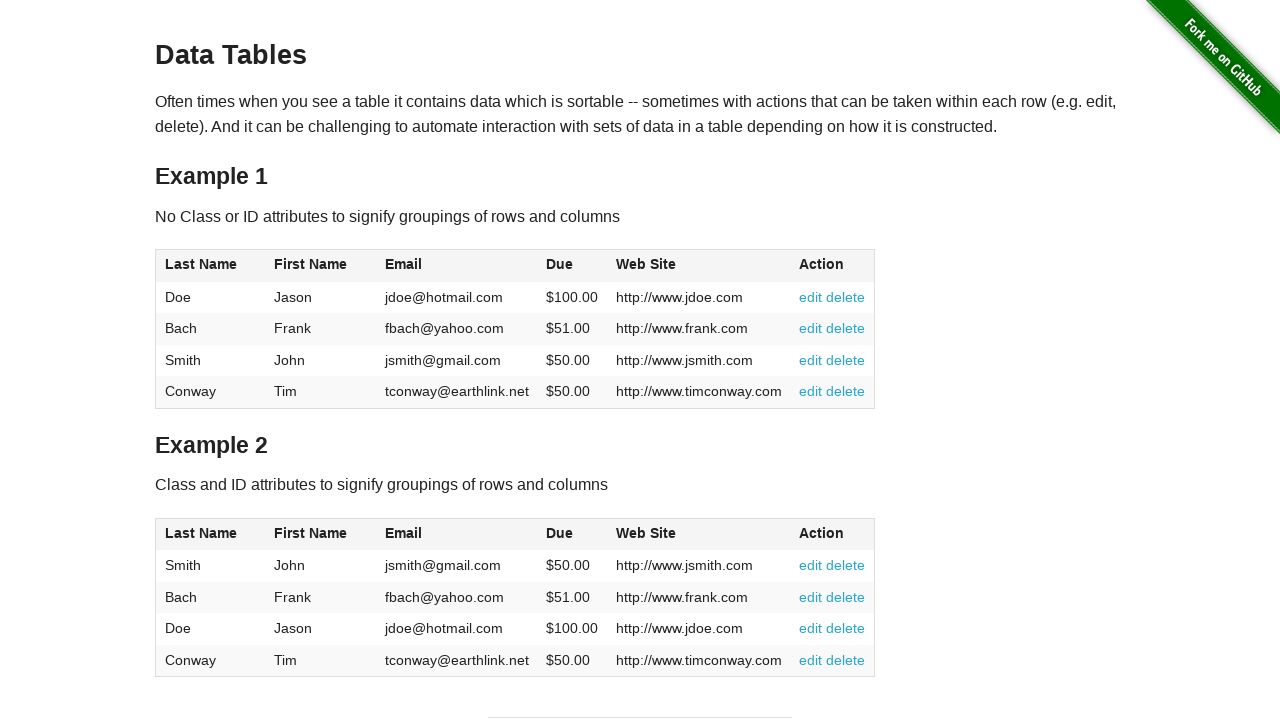